Tests dynamic loading with explicit wait by clicking Start button and verifying "Hello World!" text appears

Starting URL: https://the-internet.herokuapp.com/dynamic_loading/1

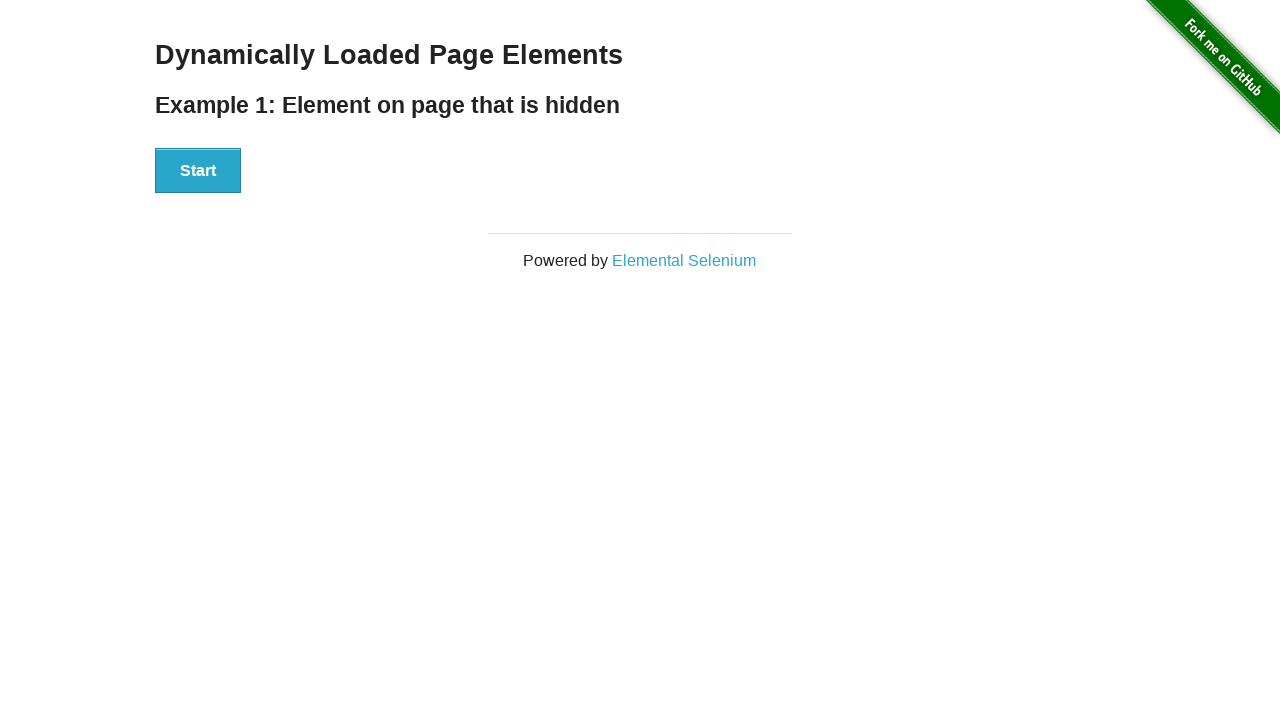

Clicked Start button to trigger dynamic loading at (198, 171) on xpath=//div[@id='start']//button
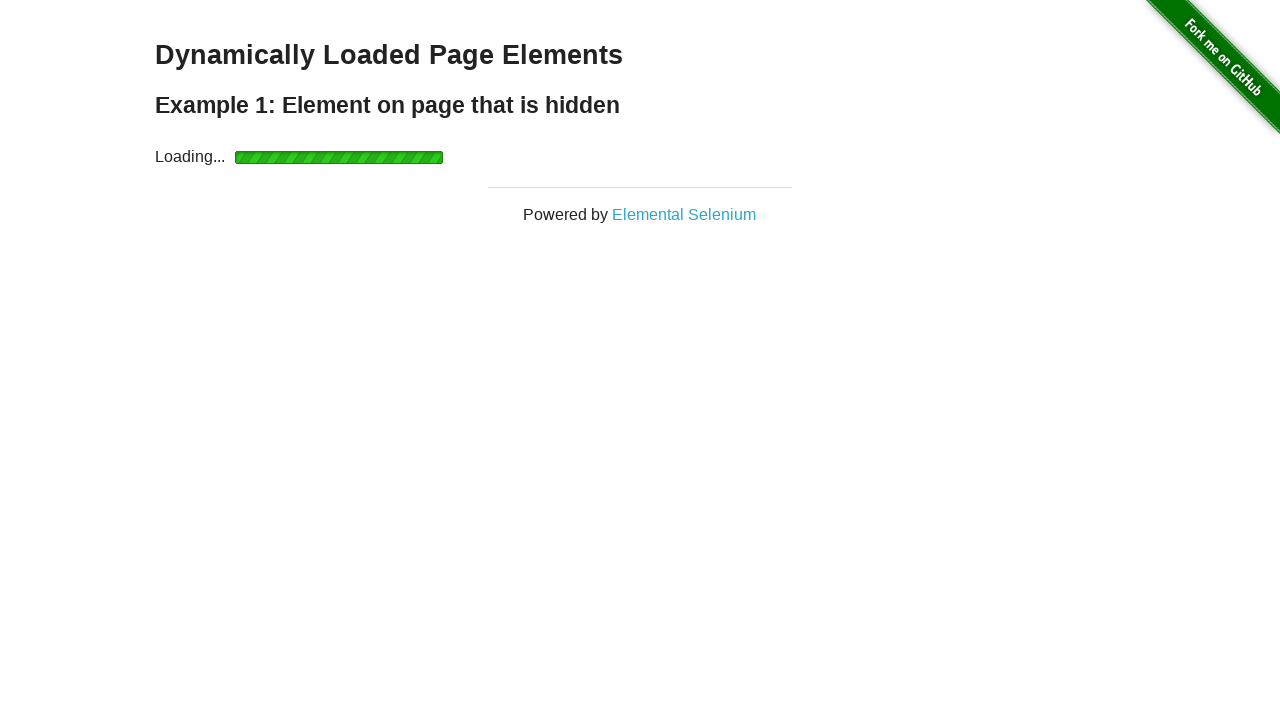

Waited for 'Hello World!' text to become visible
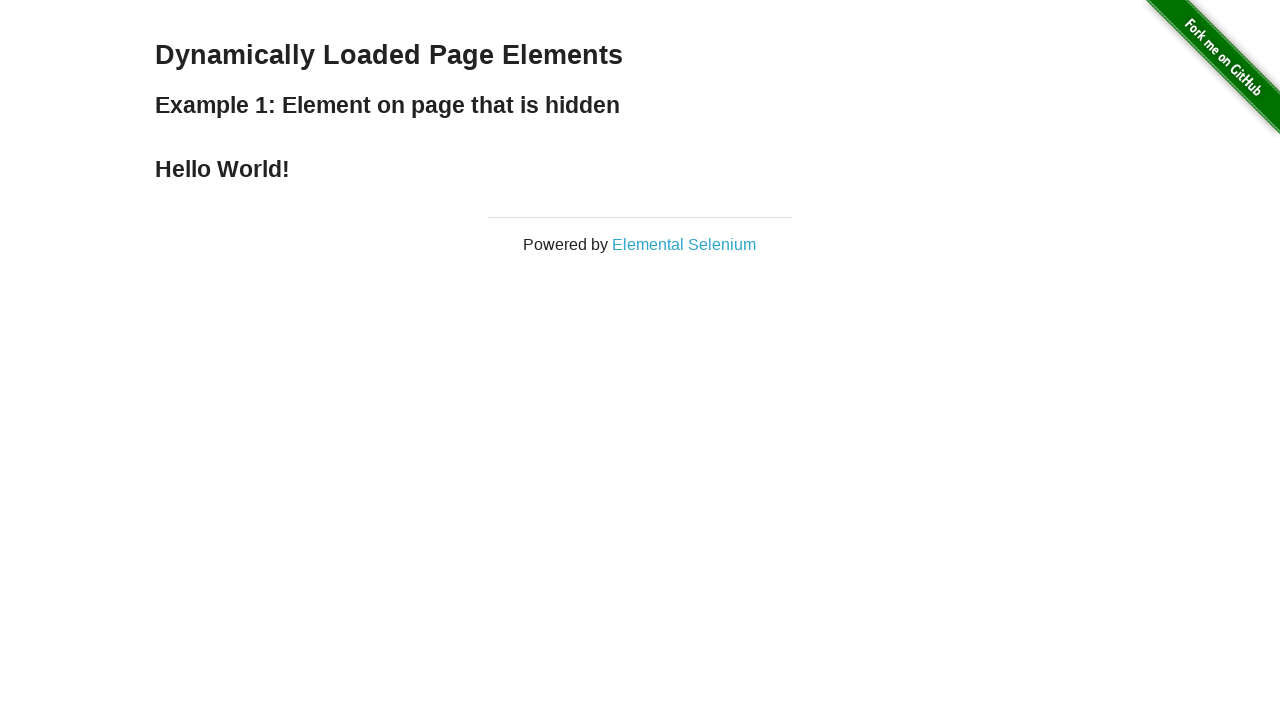

Located the Hello World element
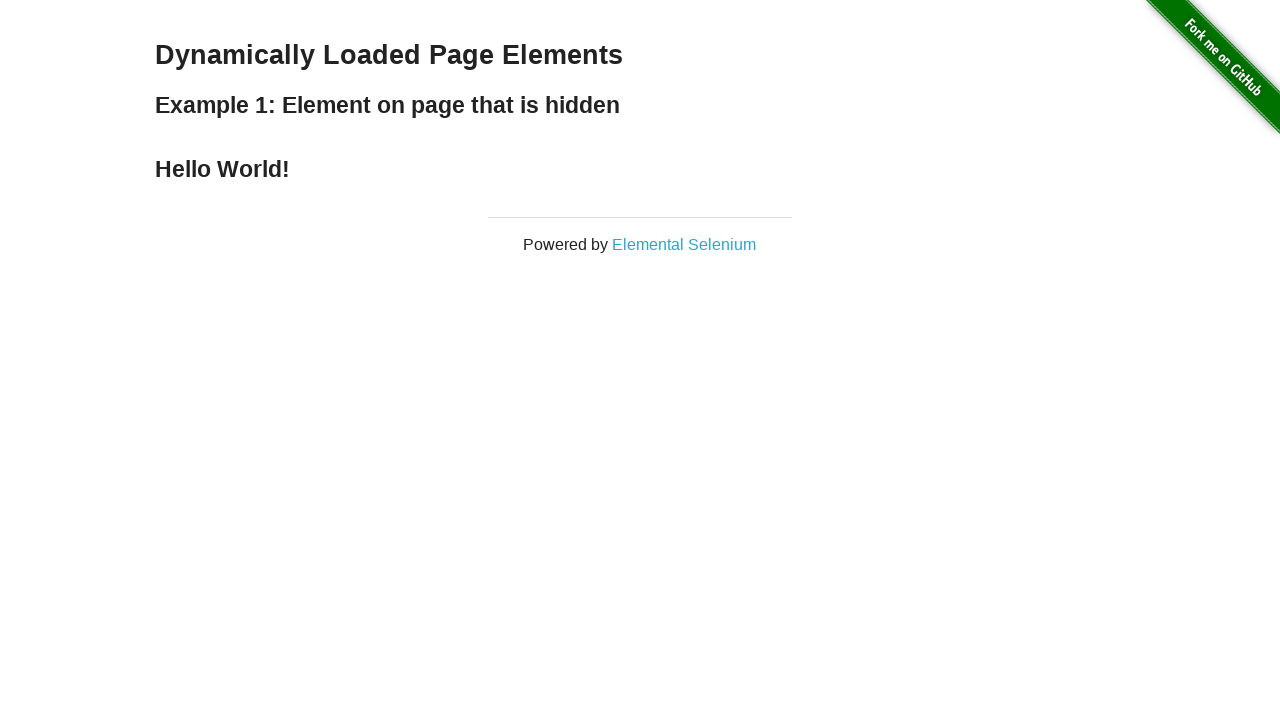

Verified that 'Hello World!' text is displayed correctly
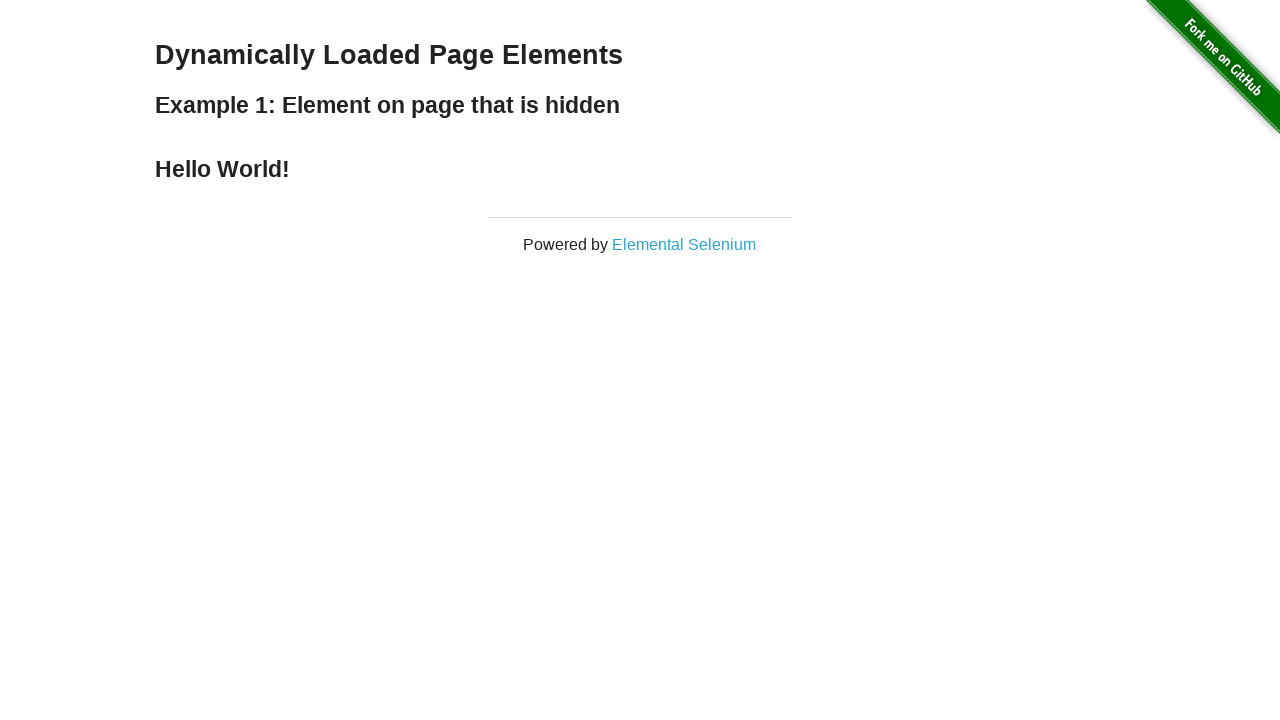

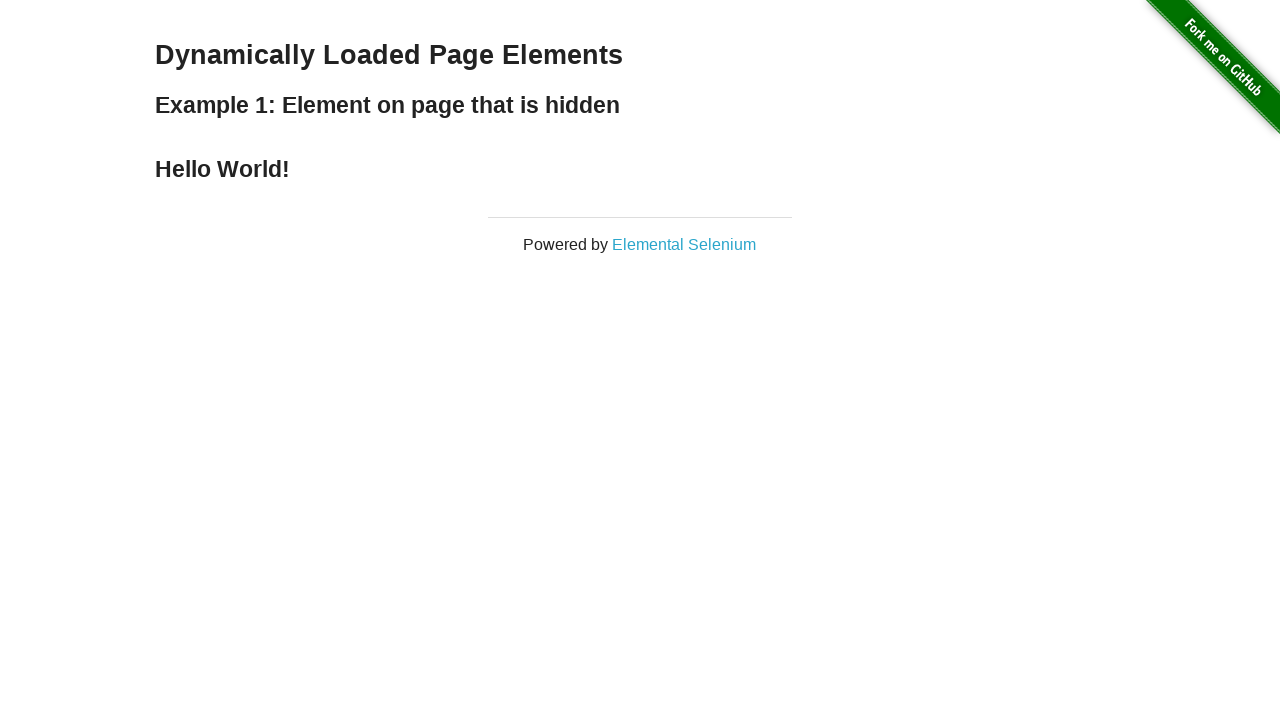